Opens a new window, extracts course text from the second window, then returns to the original window and fills a name field with the extracted text

Starting URL: https://rahulshettyacademy.com/angularpractice/

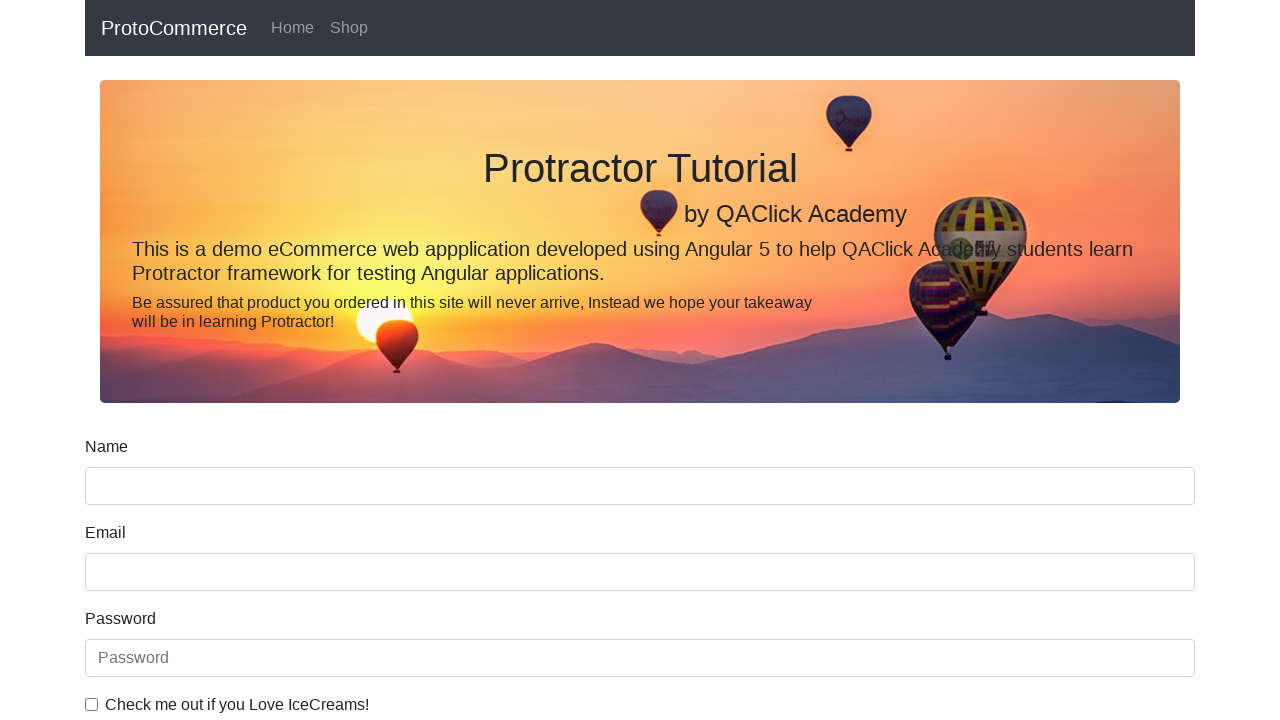

Opened a new page/tab in the same context
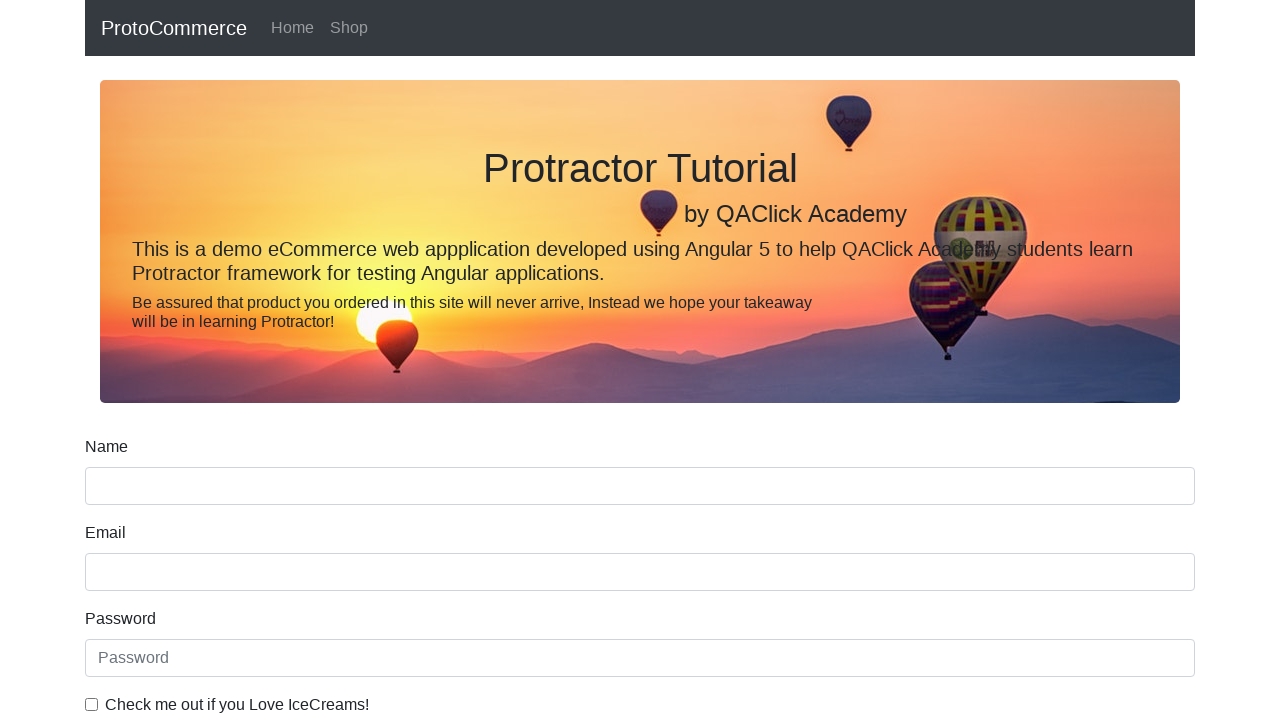

Navigated to https://rahulshettyacademy.com/ in new tab
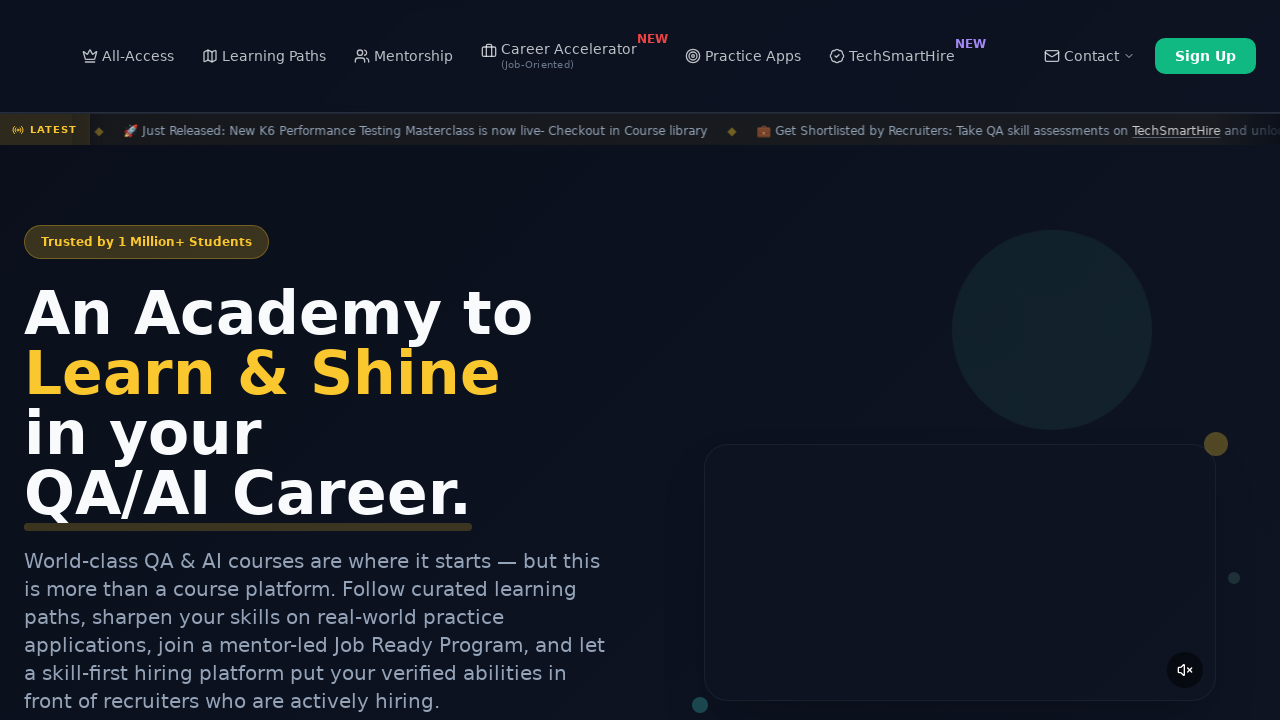

Located course links in the new page
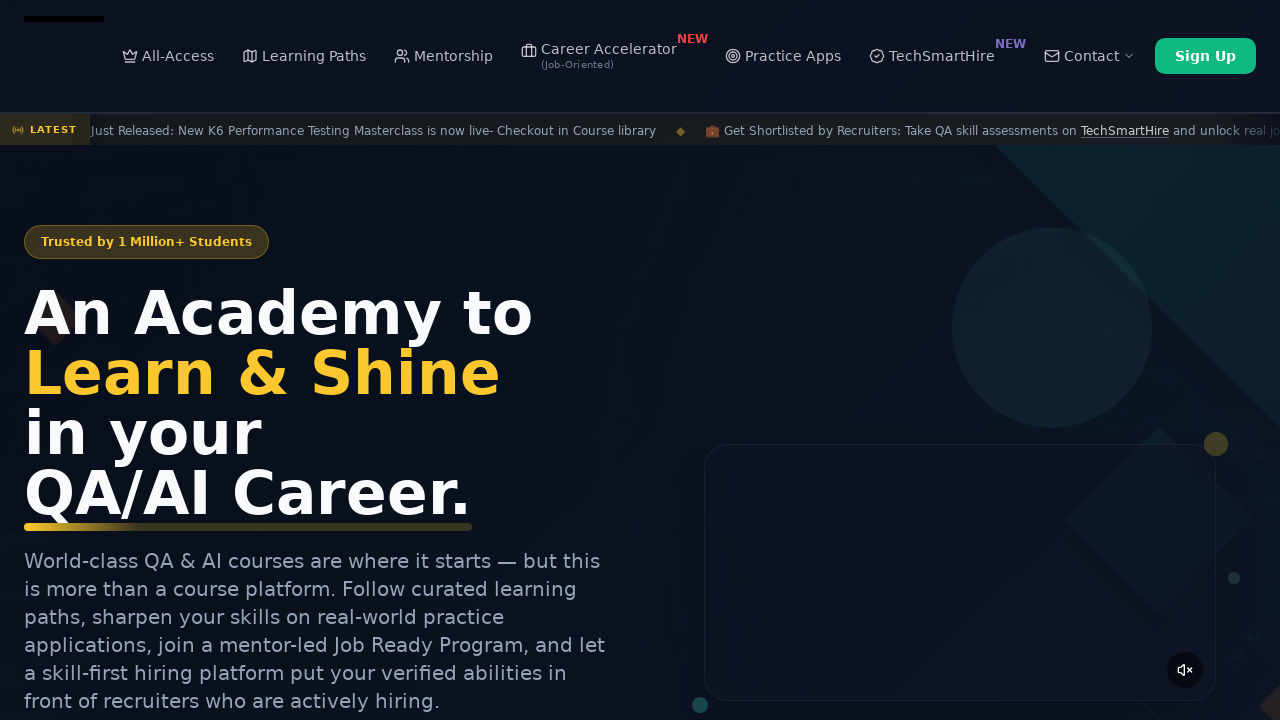

Extracted course text from second course link: 'Playwright Testing'
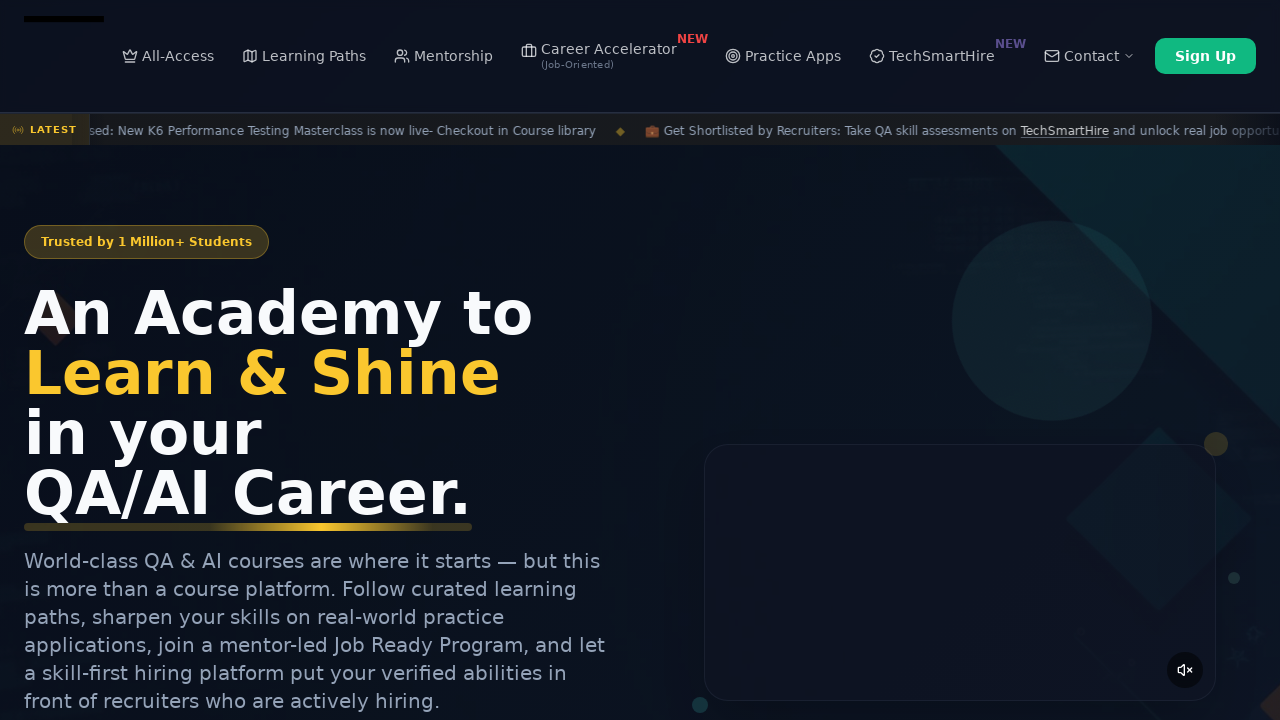

Closed the new page/tab
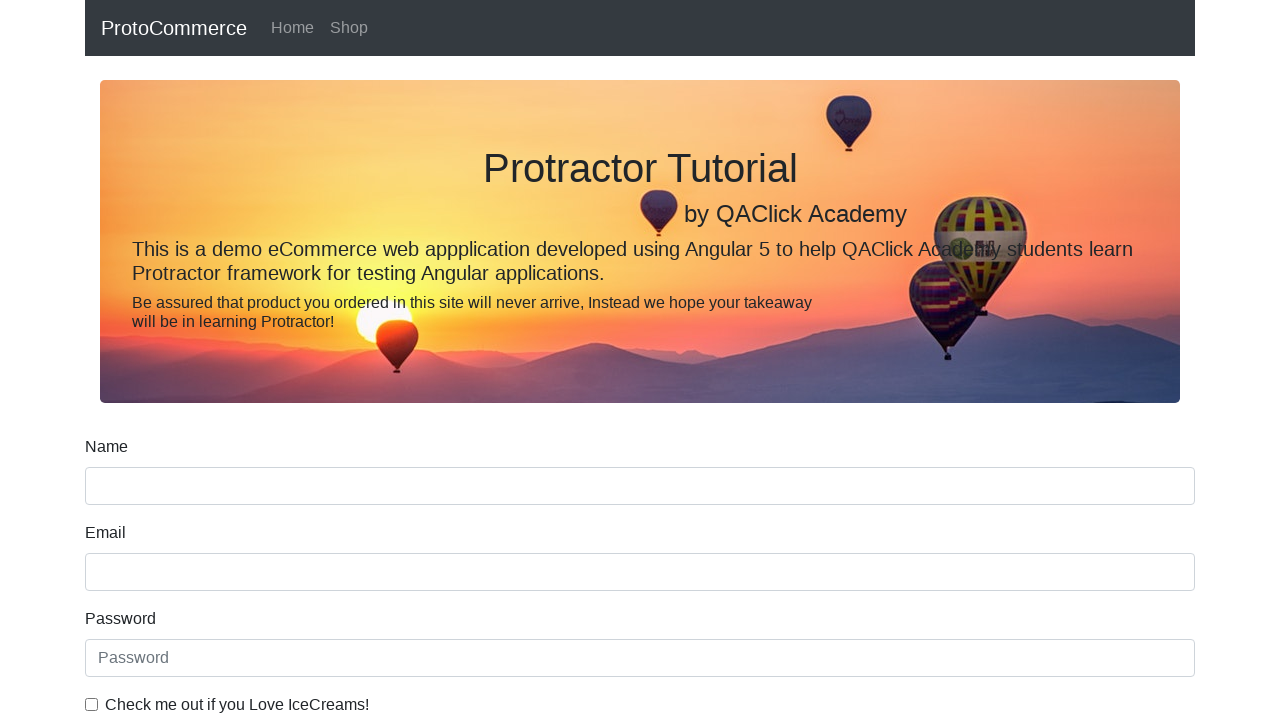

Filled name field with extracted course text: 'Playwright Testing' on [name='name']
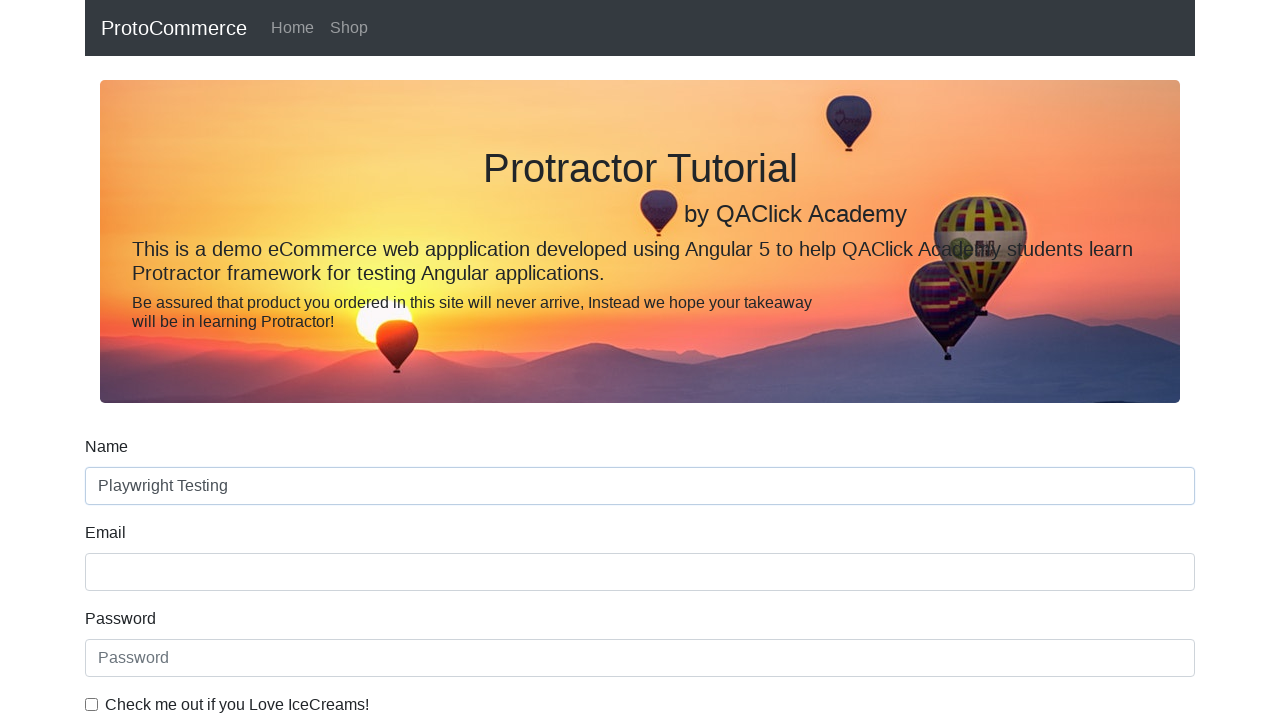

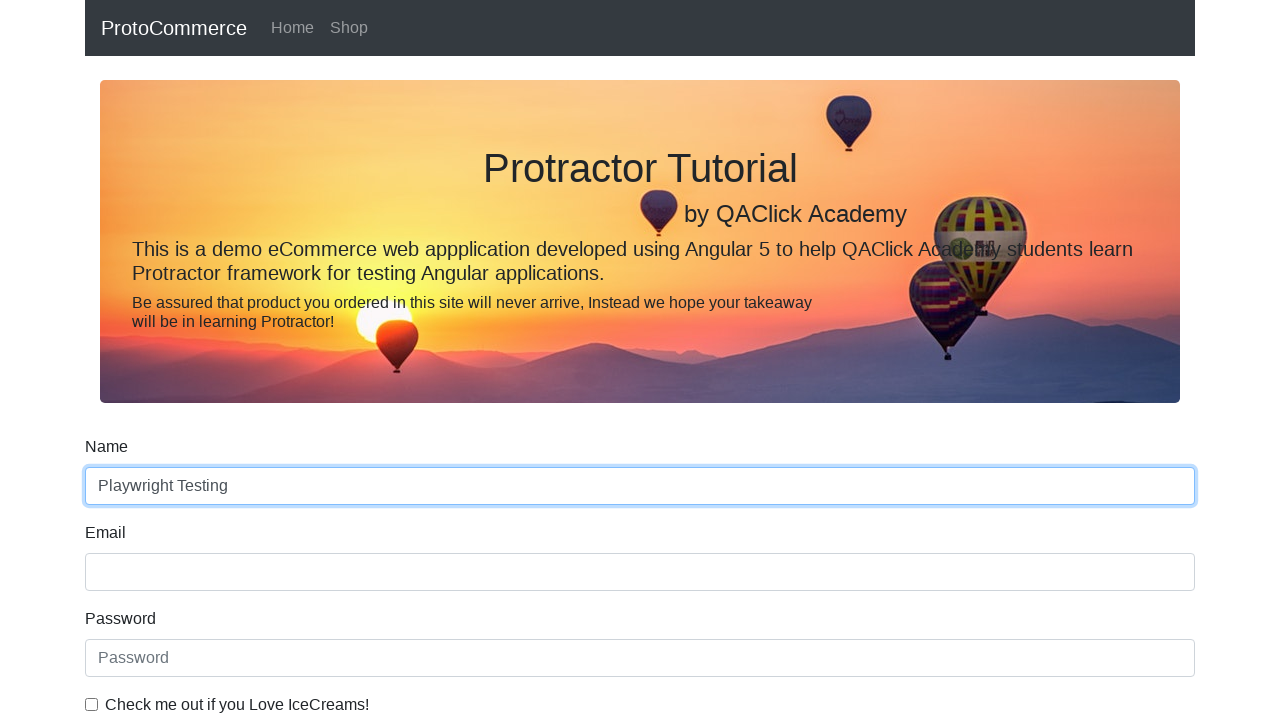